Switches to an iframe, verifies the content inside, and returns to the main content

Starting URL: https://demoqa.com/frames

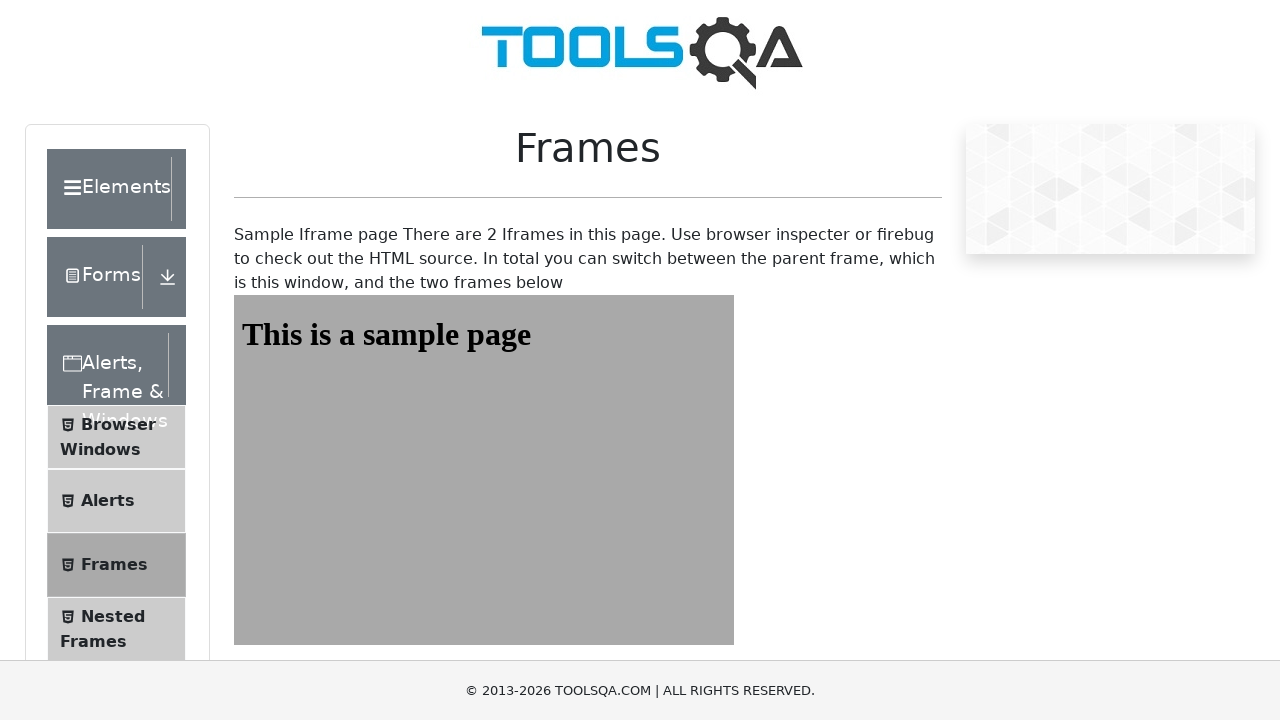

Navigated to https://demoqa.com/frames
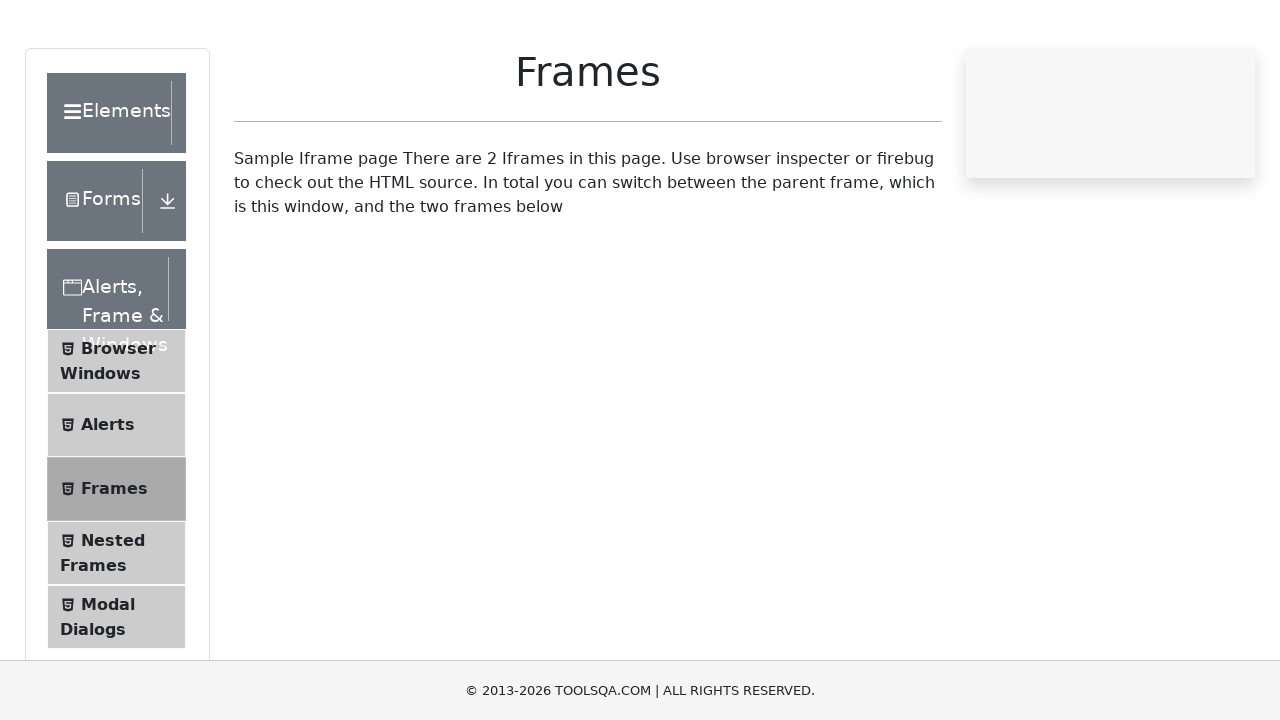

Located iframe with id 'frame1'
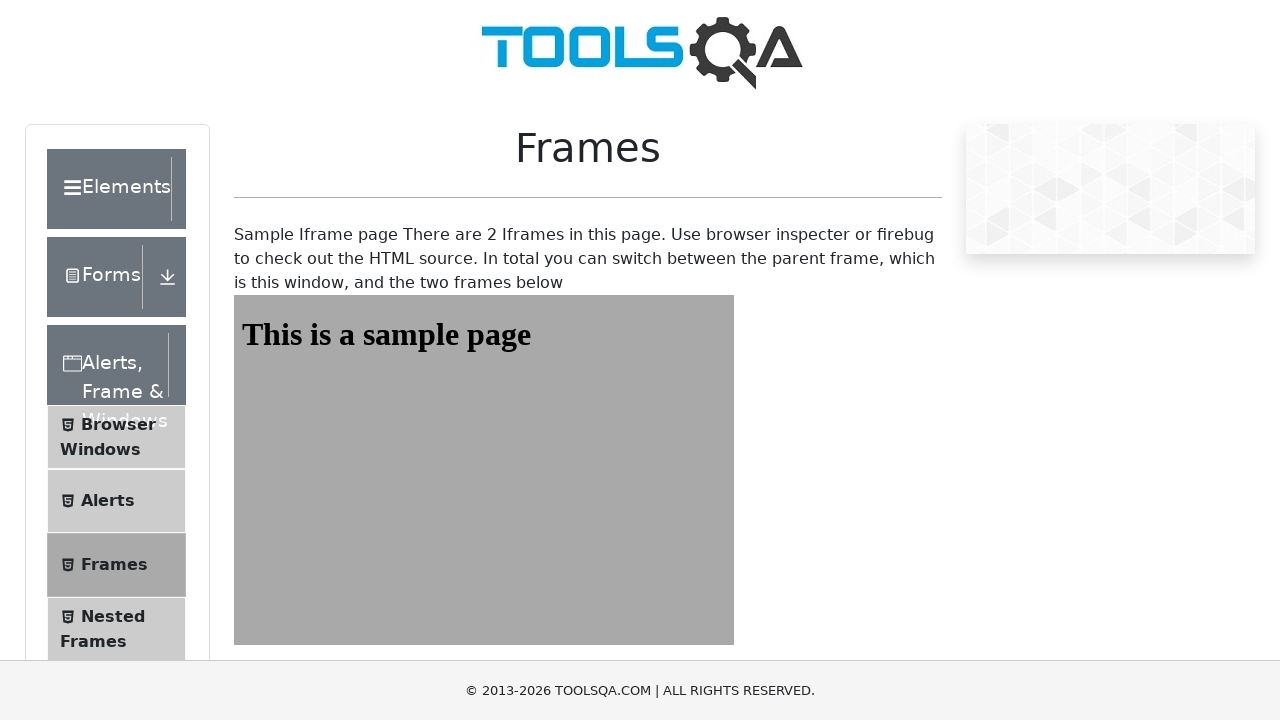

Retrieved text content from #sampleHeading element inside iframe
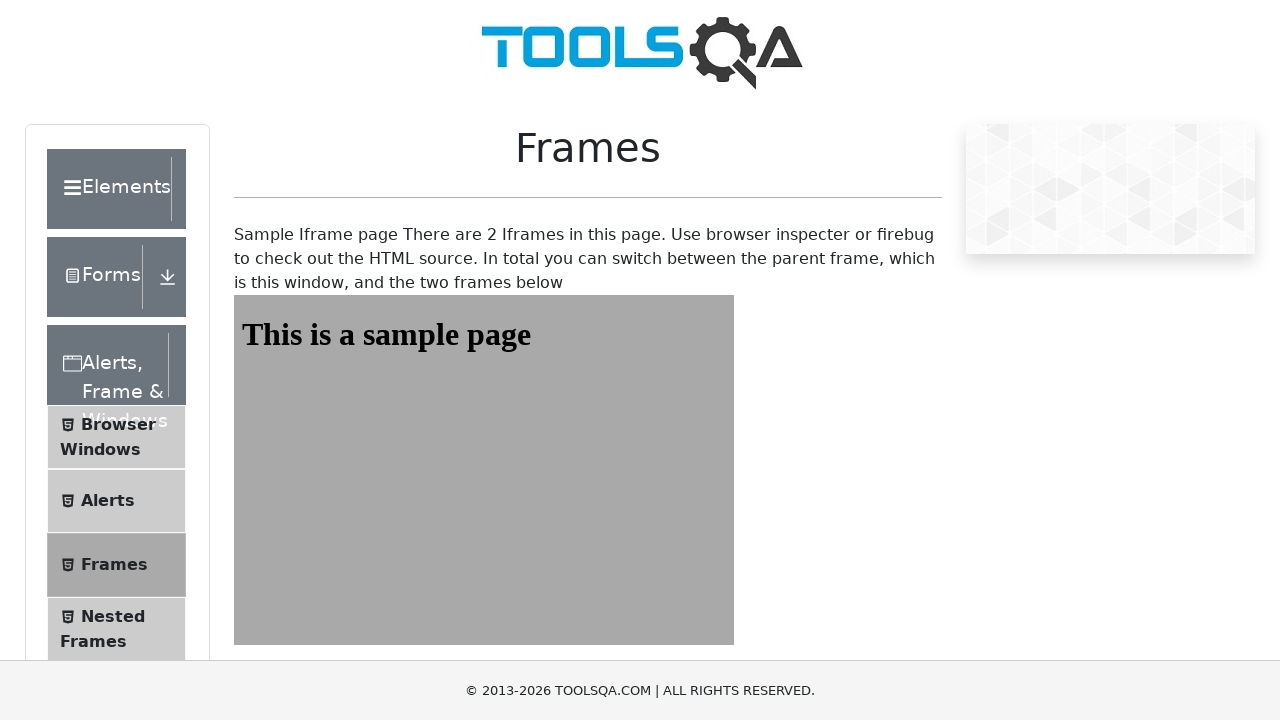

Asserted that 'This is a sample page' is present in iframe heading text
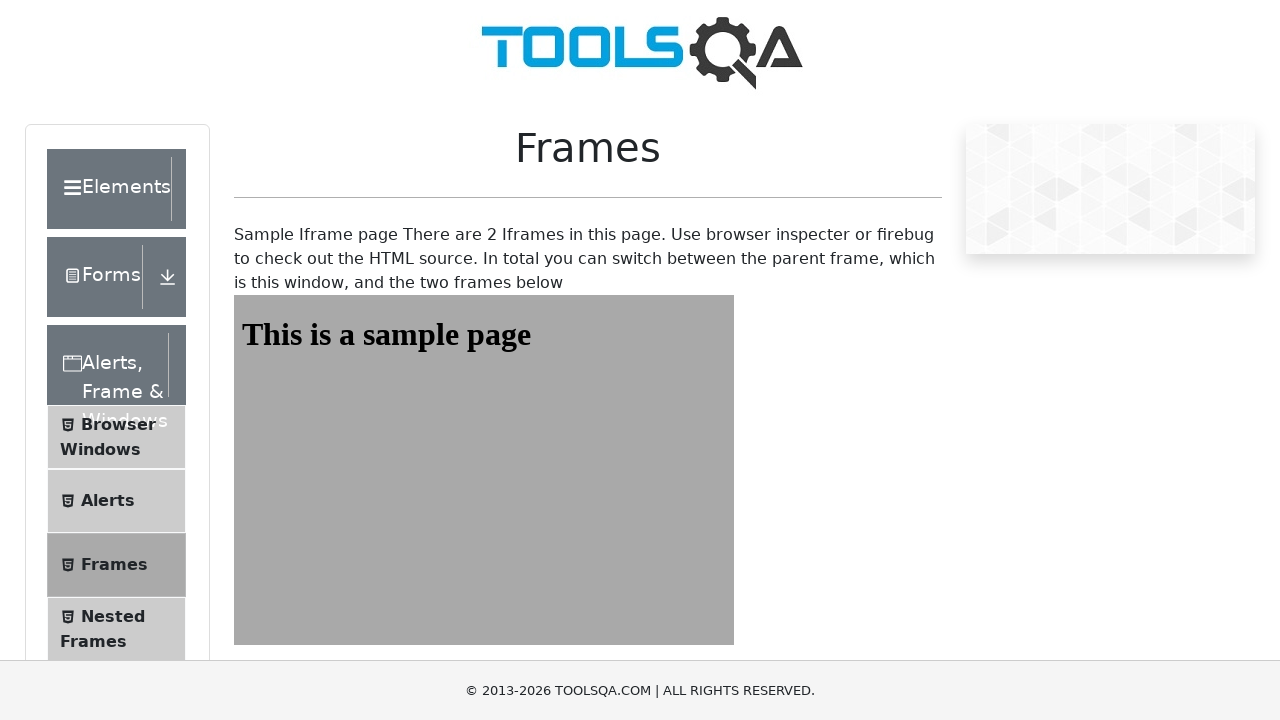

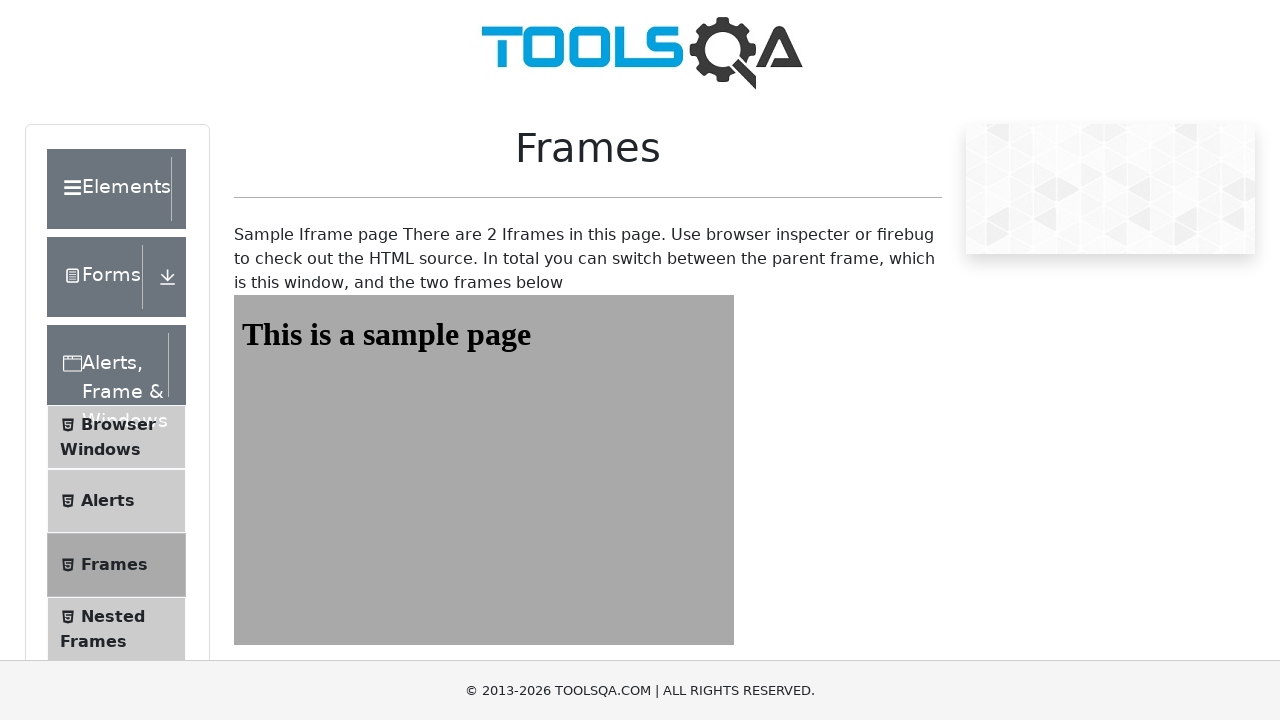